Tests git manual pages functionality including version dropdown, topics dropdown, language switching, and cross-page navigation

Starting URL: https://git-scm.com/docs/git-config

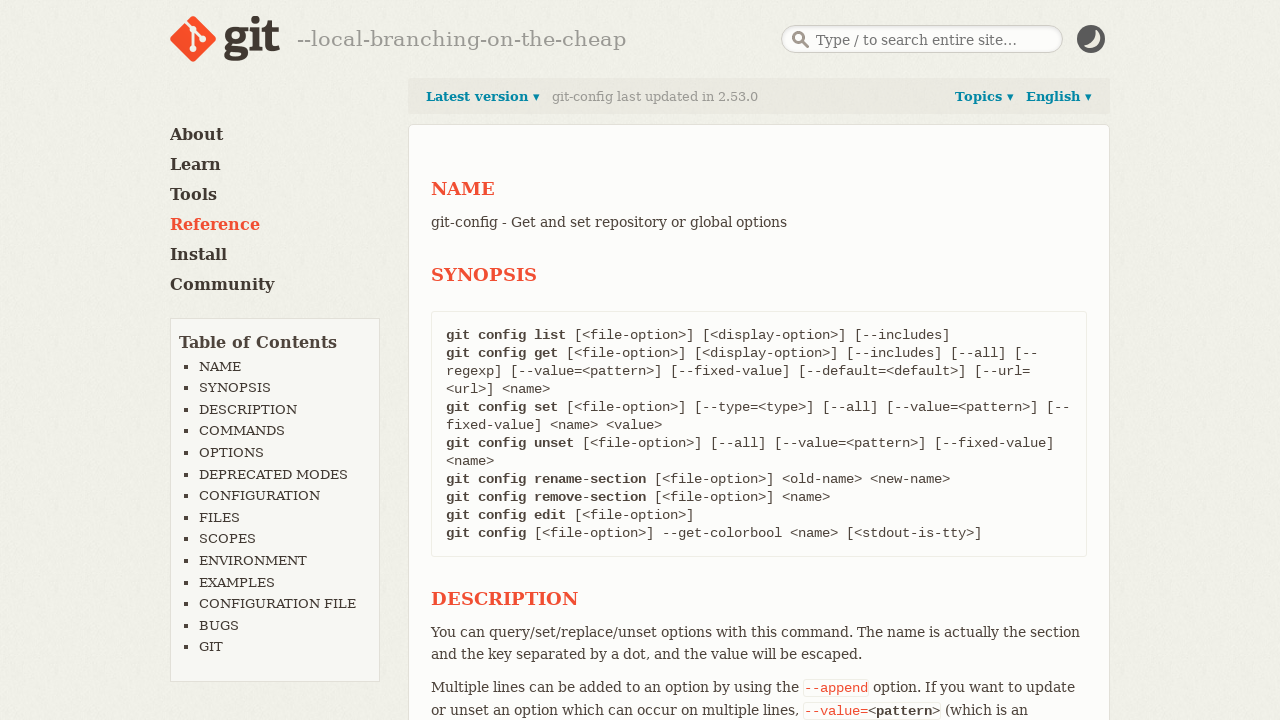

Verified git-config summary text in English
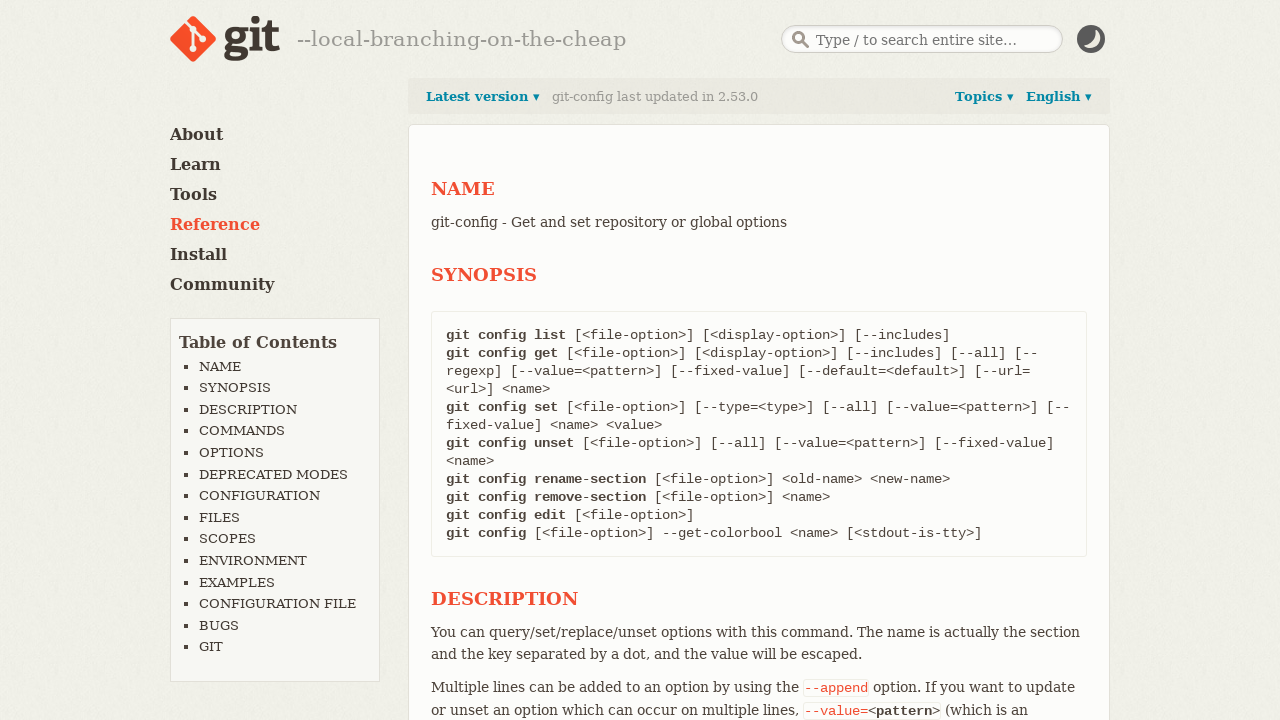

Verified summary text is visible
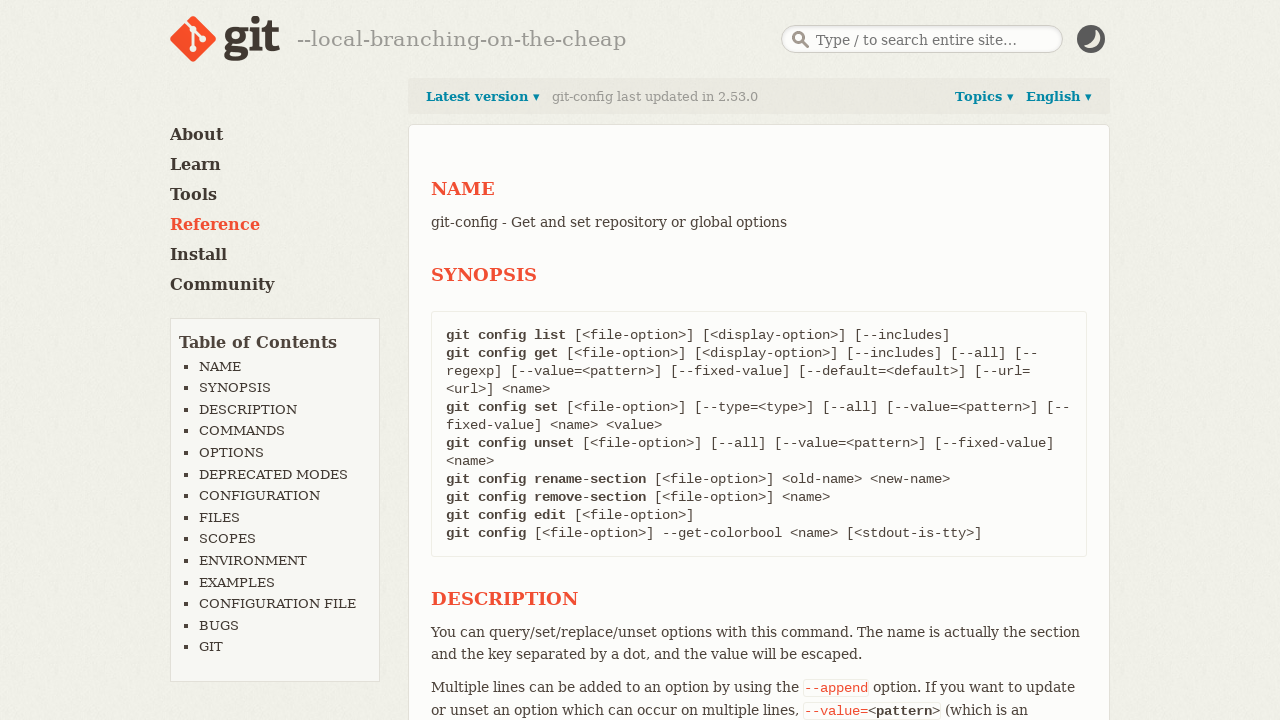

Verified version dropdown is hidden initially
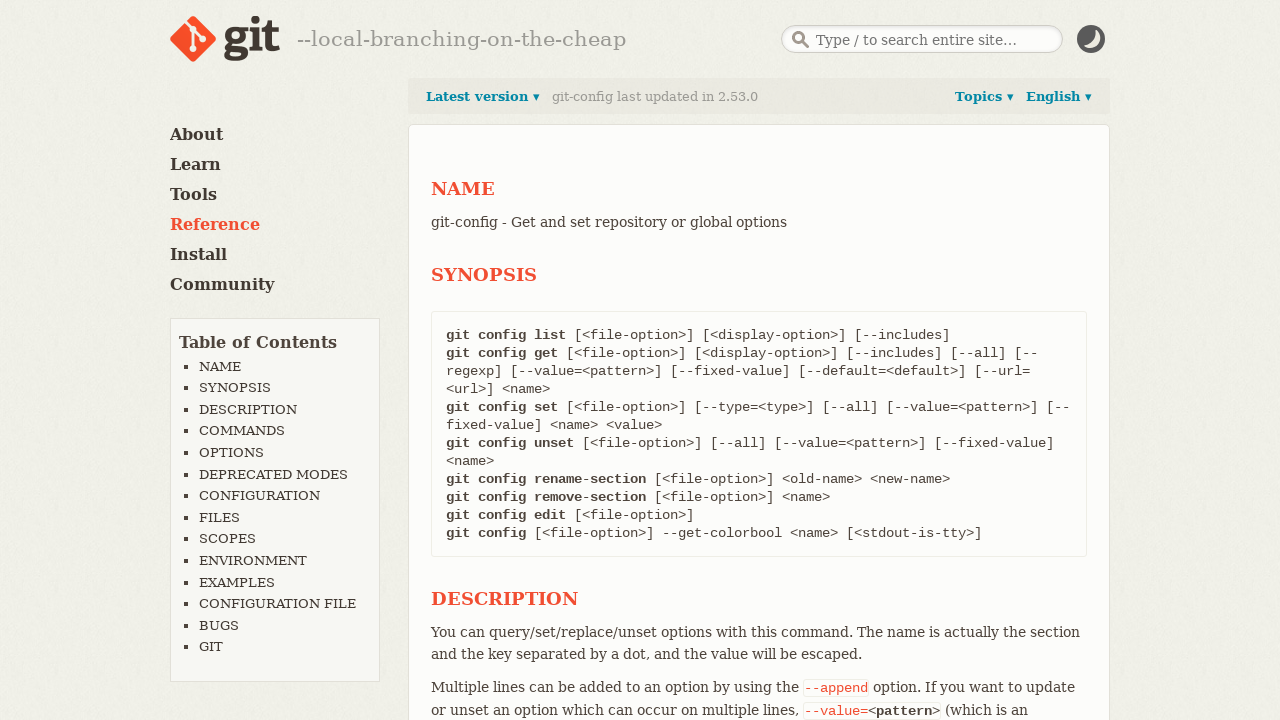

Clicked 'Latest version' link to open version dropdown at (483, 97) on internal:role=link[name="Latest version"i]
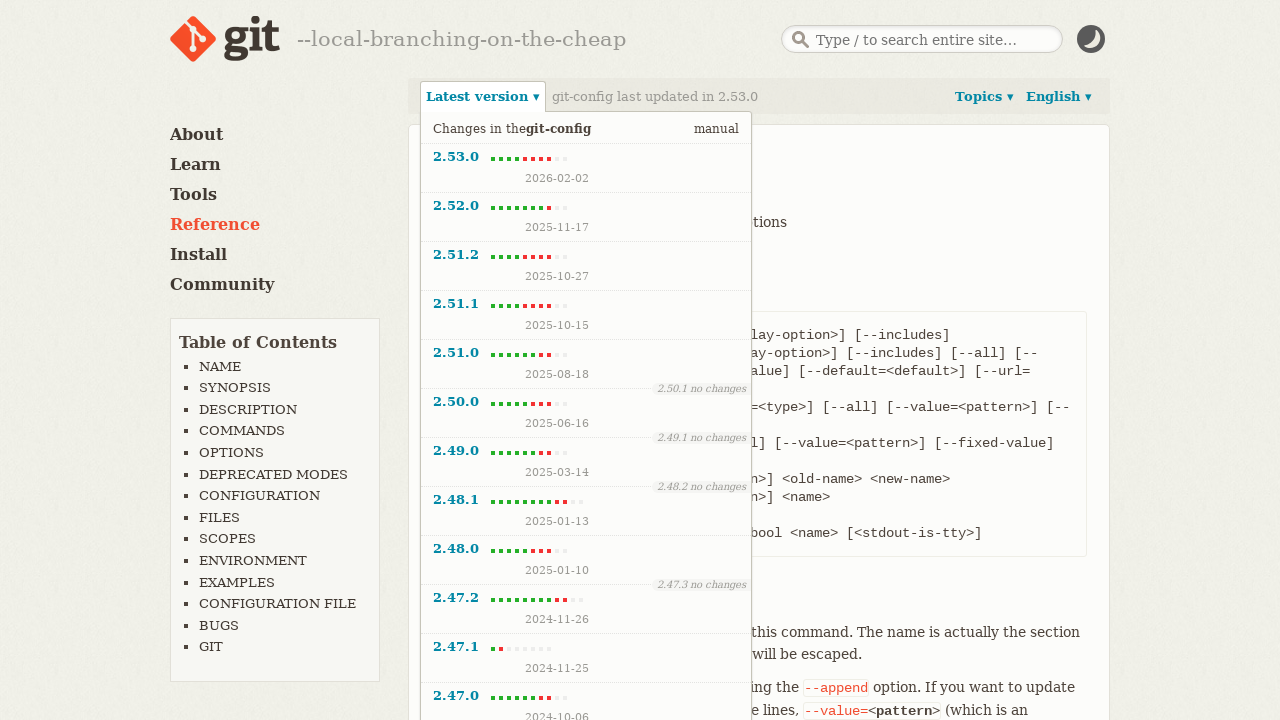

Verified version dropdown is now visible
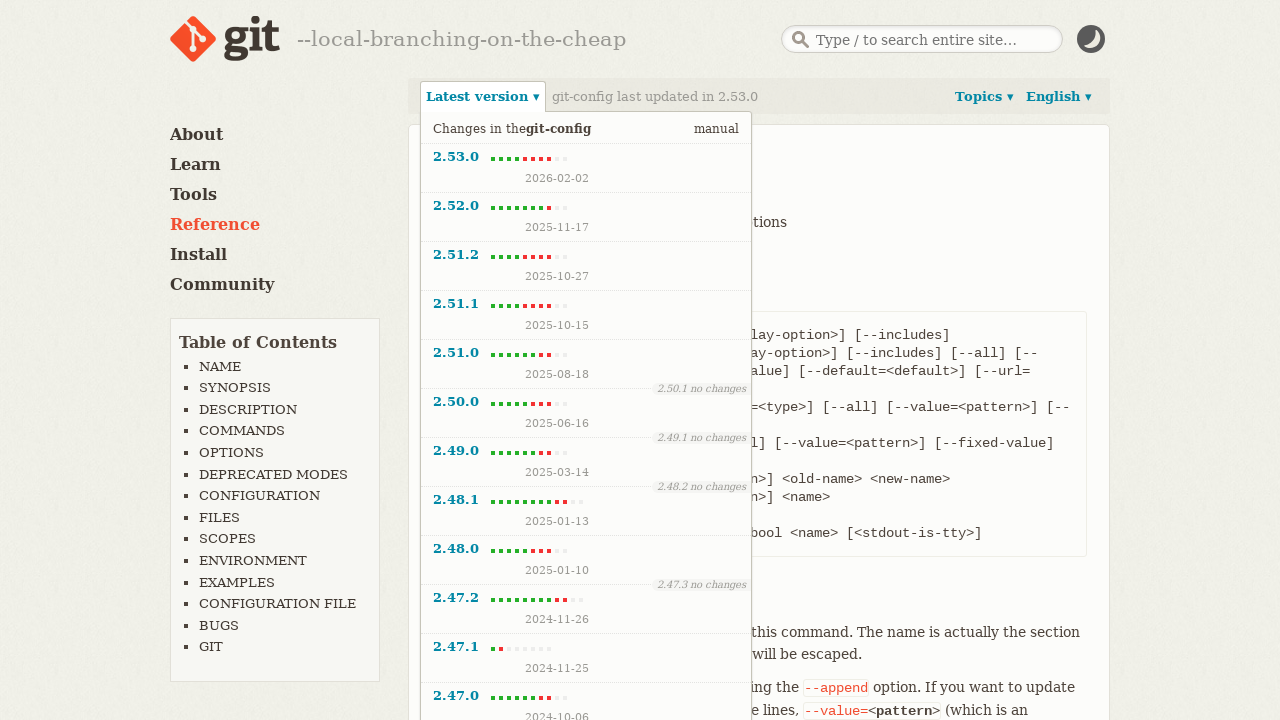

Verified topics dropdown is hidden initially
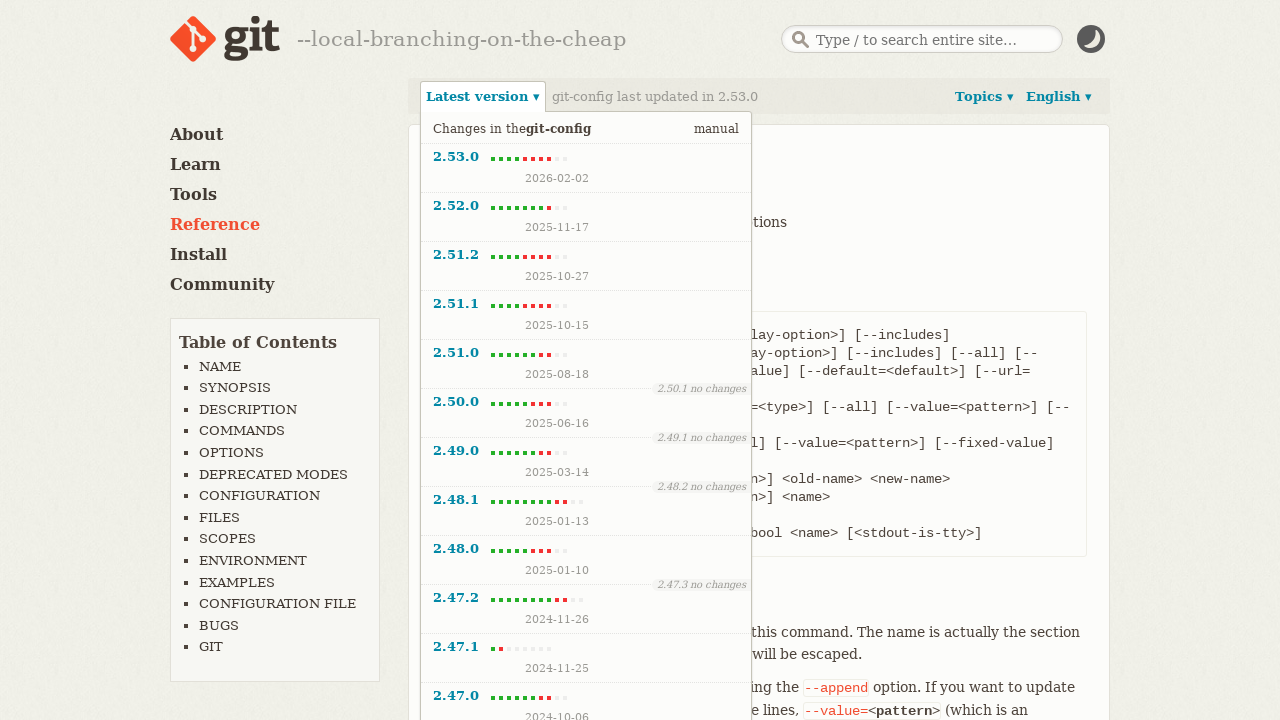

Clicked 'Topics' link to open topics dropdown at (984, 97) on internal:role=link[name="Topics"i]
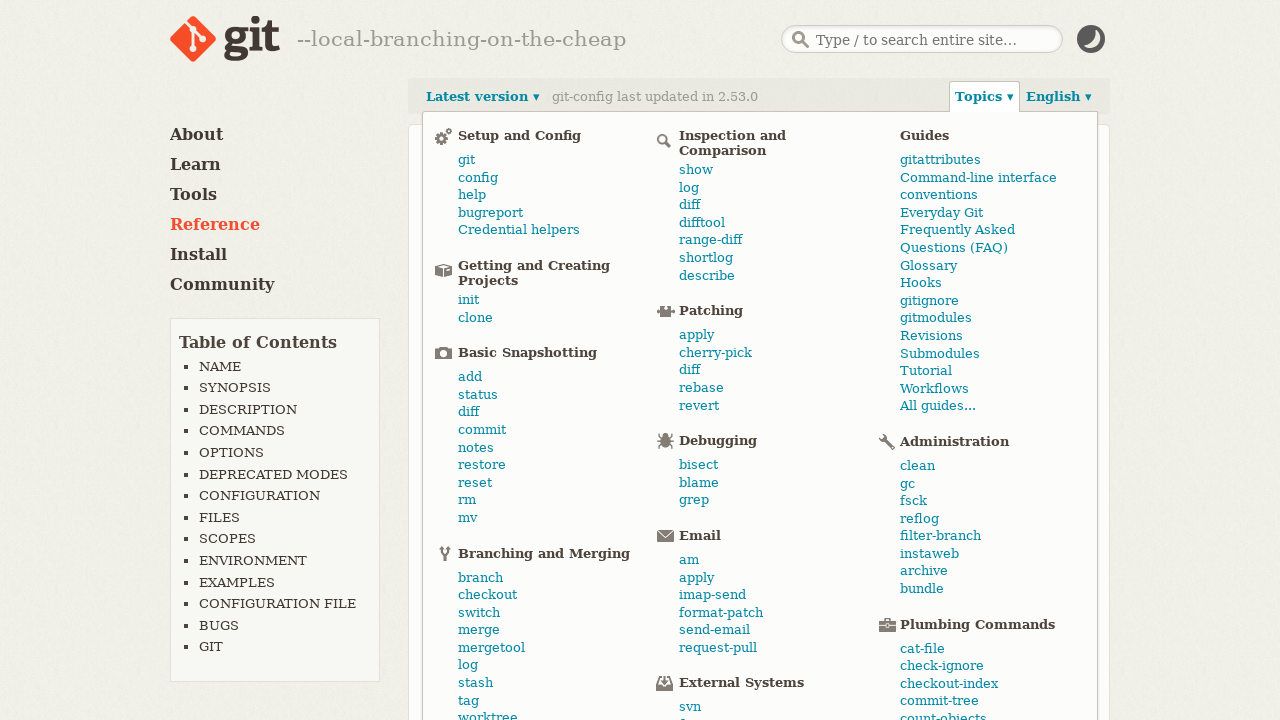

Verified topics dropdown is now visible
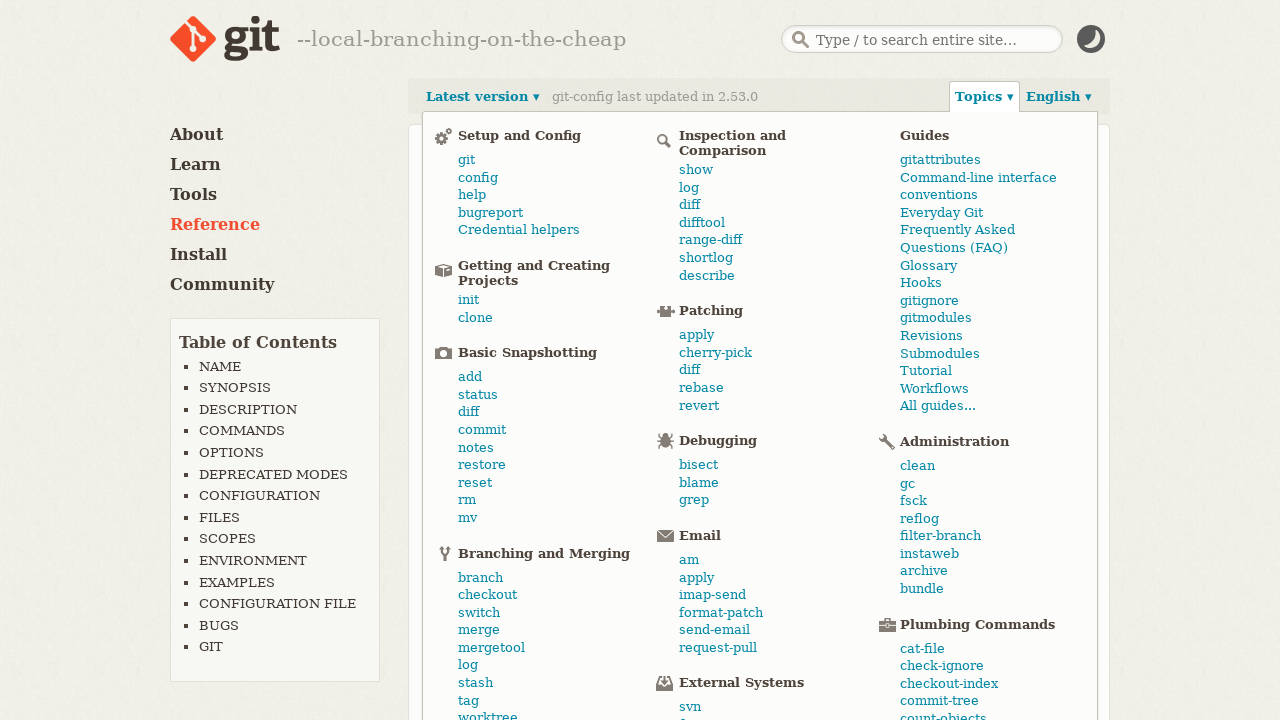

Verified version dropdown is hidden after opening topics dropdown
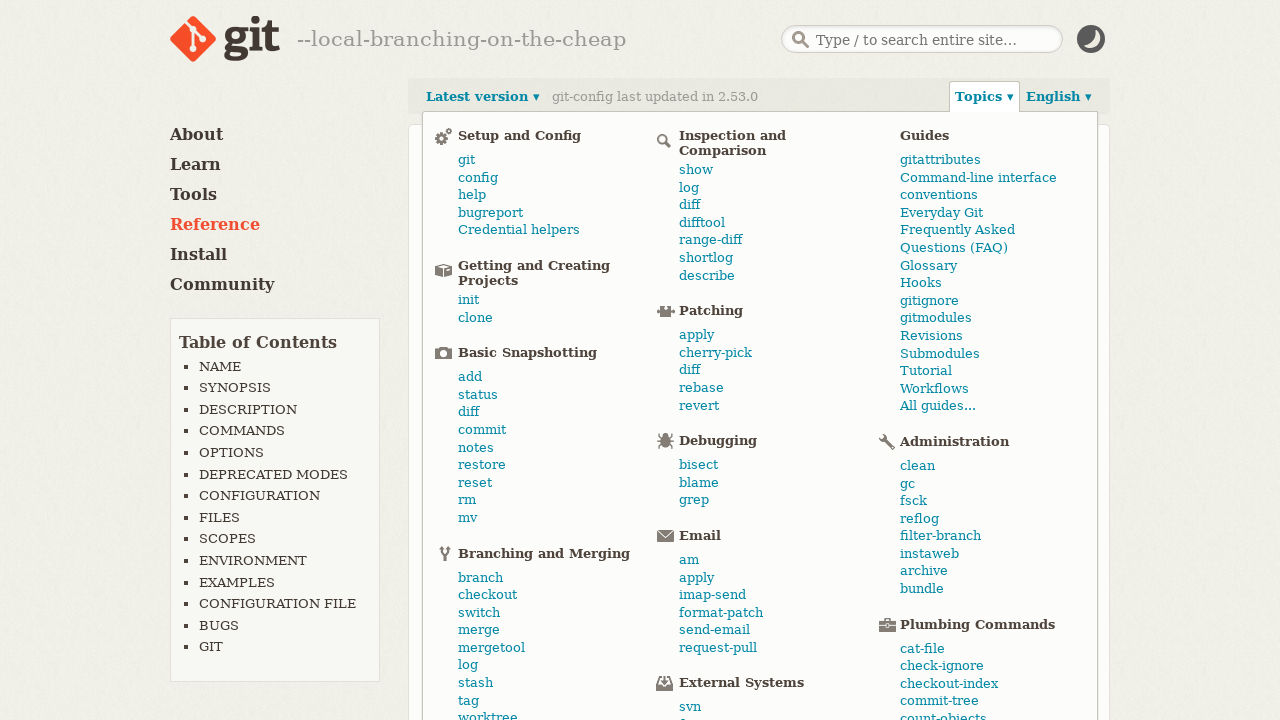

Verified language dropdown is hidden initially
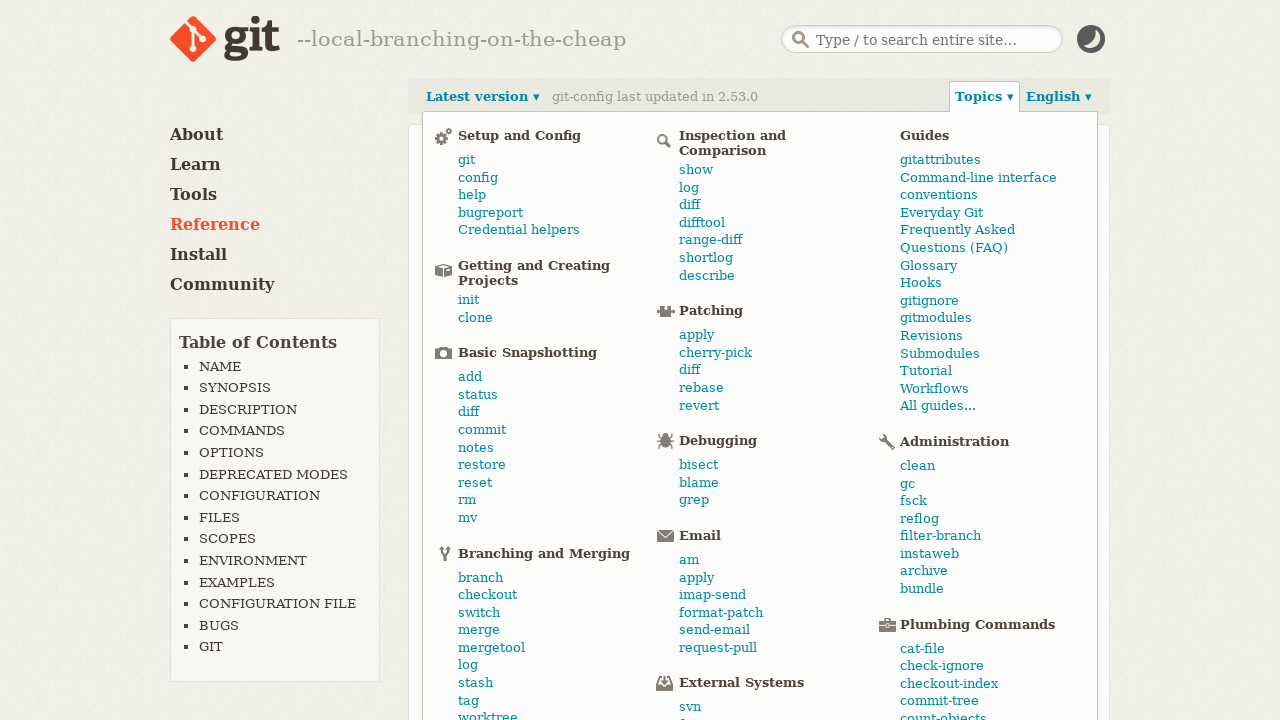

Clicked 'English' link to open language dropdown at (1059, 97) on internal:role=link[name="English"i]
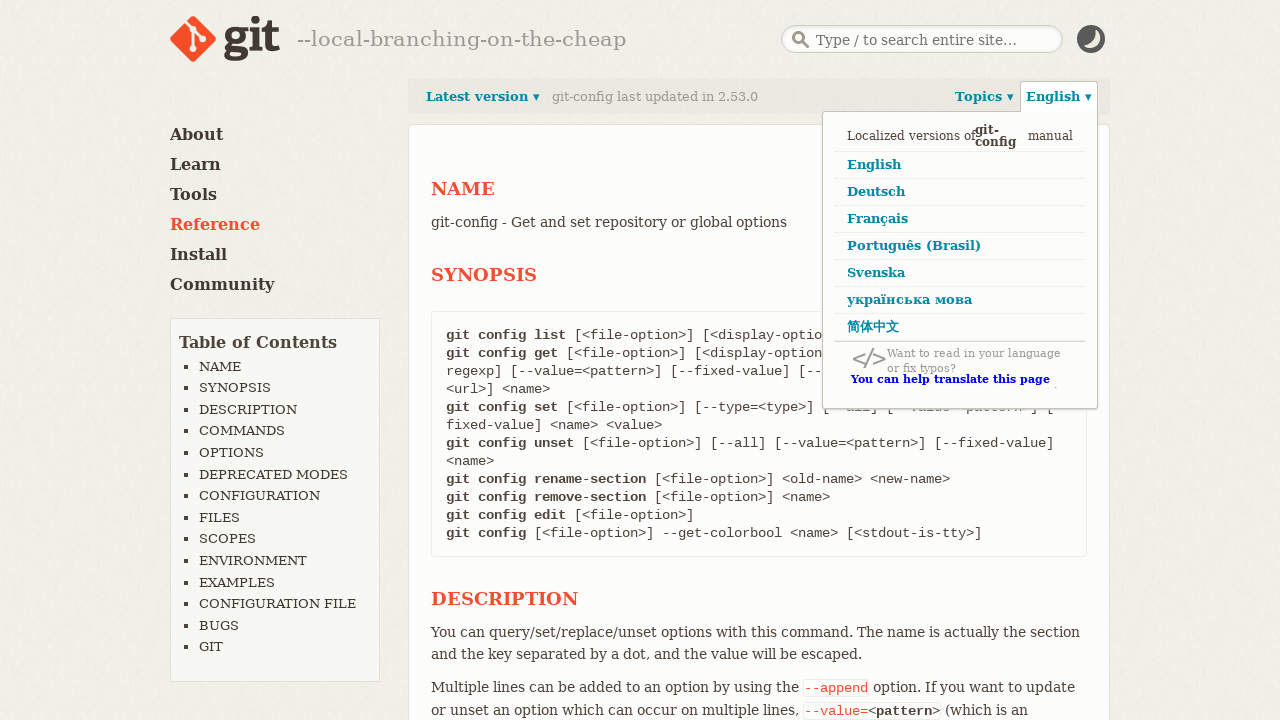

Verified language dropdown is now visible
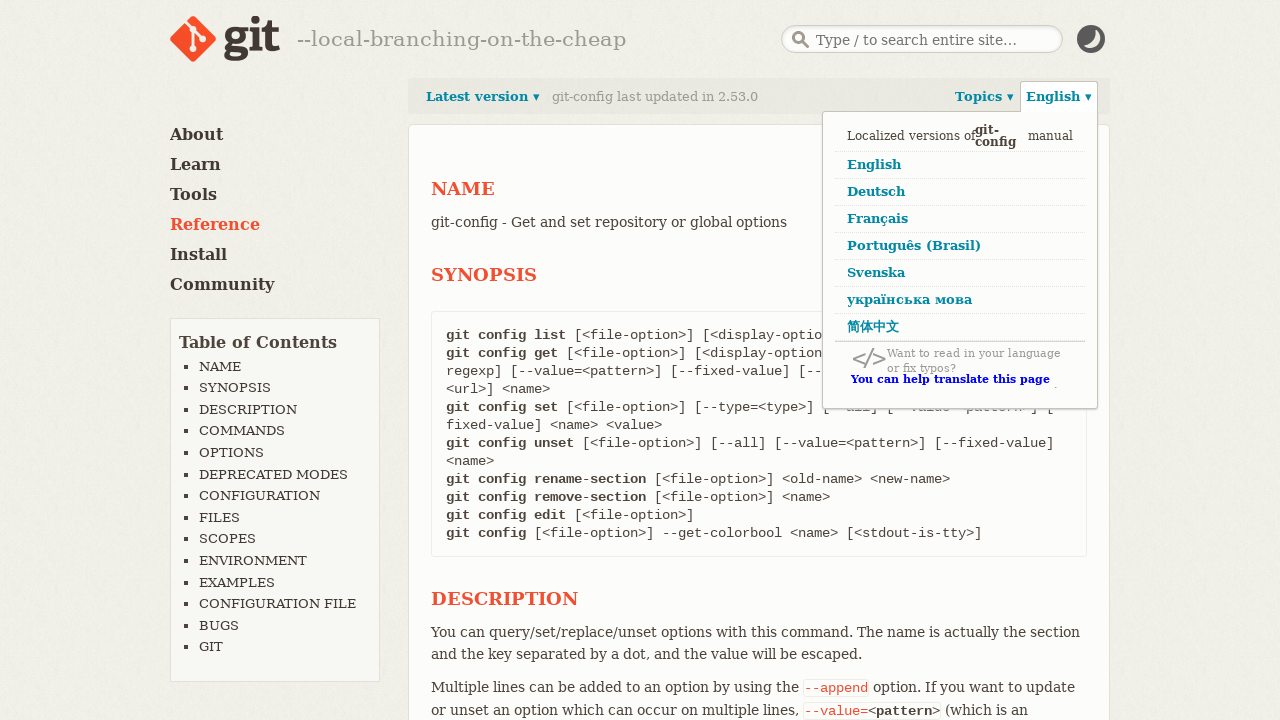

Verified topics dropdown is hidden after opening language dropdown
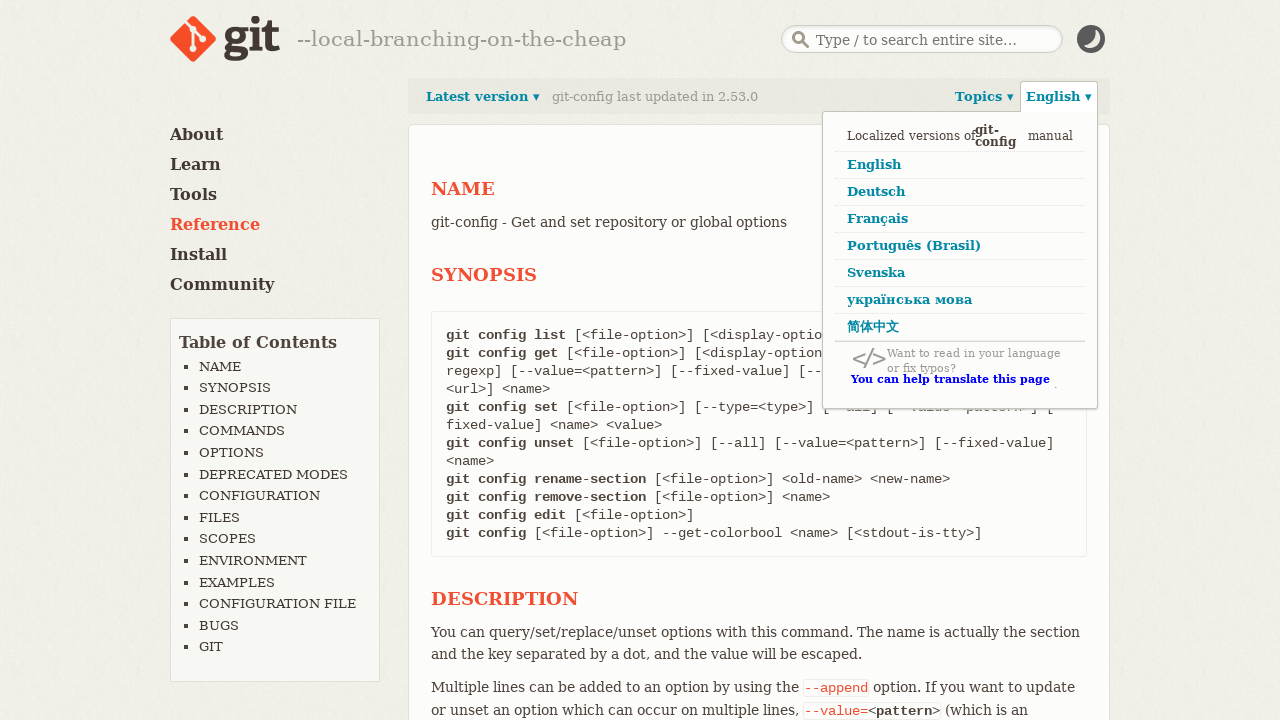

Clicked 'Français' to switch to French language at (960, 220) on internal:role=link[name="Français"i]
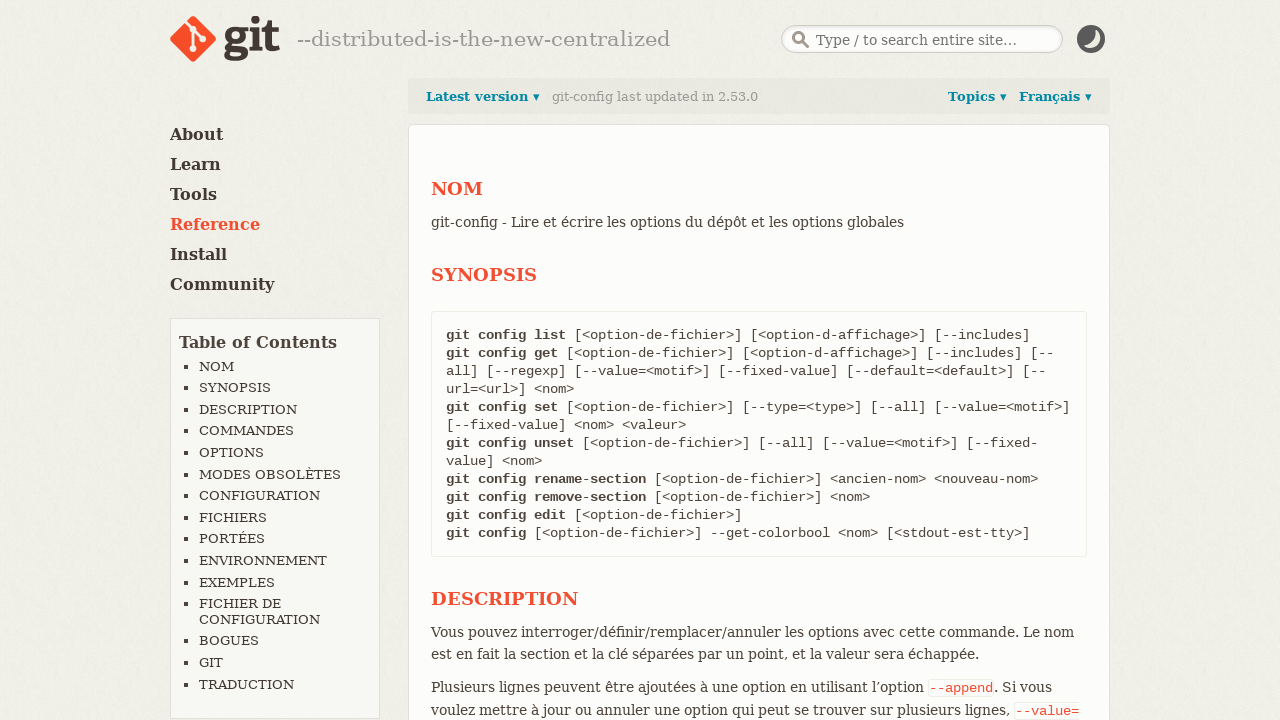

Verified git-config summary text in French after language switch
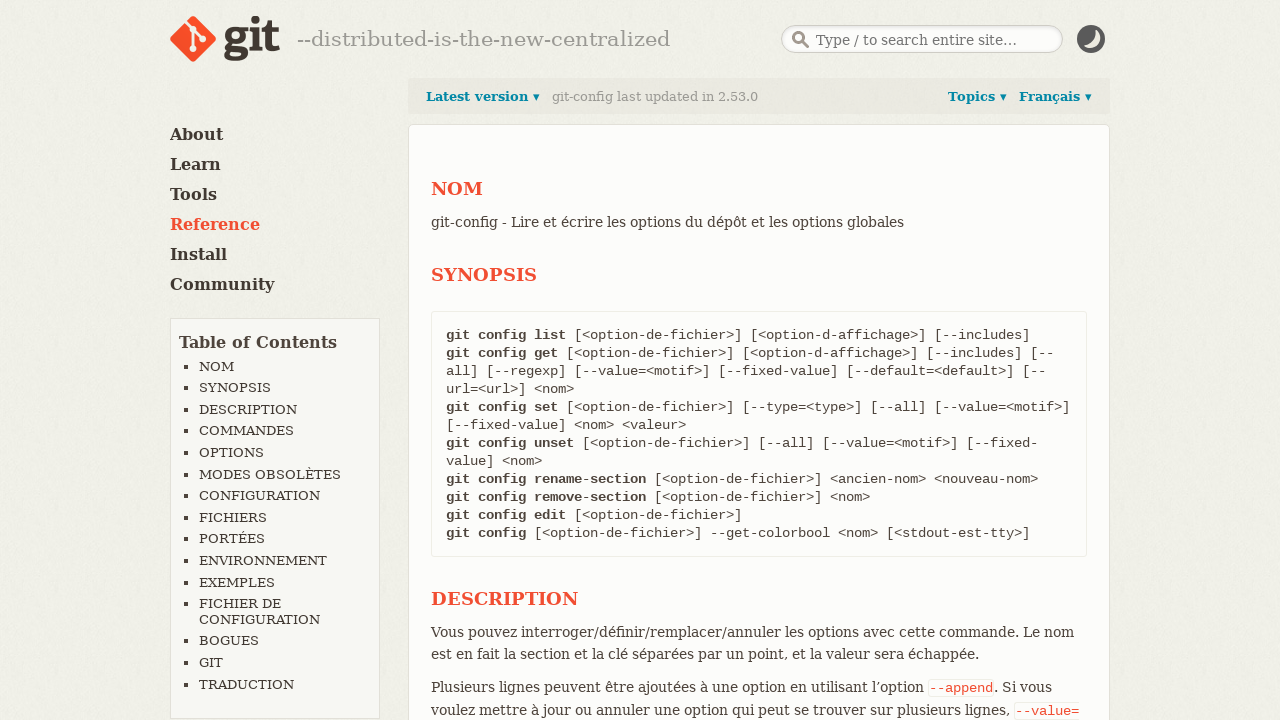

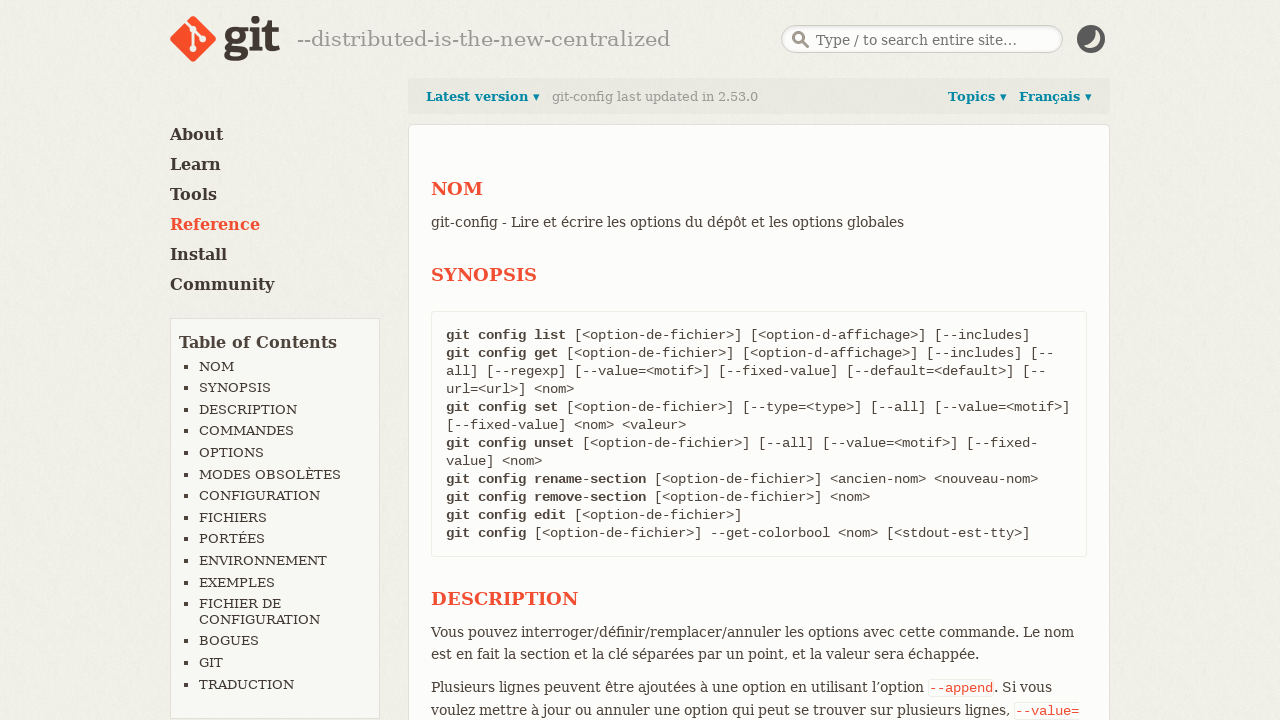